Tests clicking an element using JavaScript execution on a documentation page

Starting URL: https://tvn.gitbook.io/selenium-java/examples/click-element-via-js

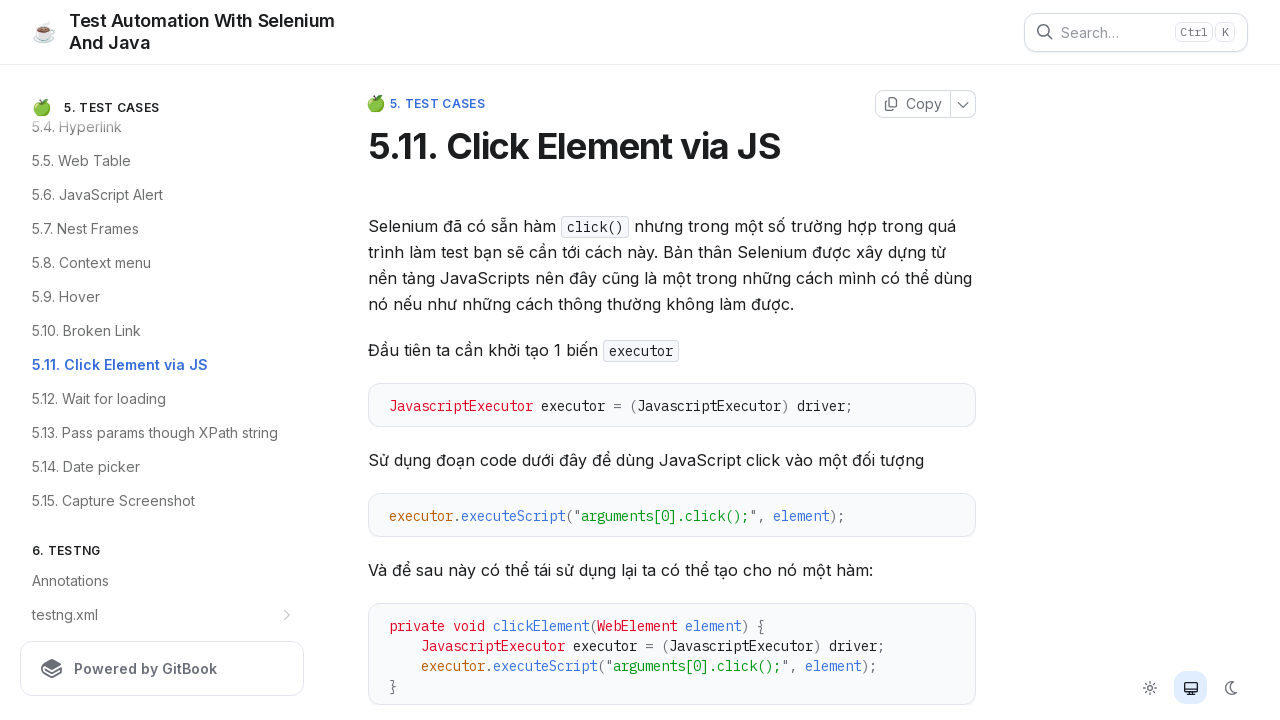

Navigated to documentation page for clicking element via JavaScript
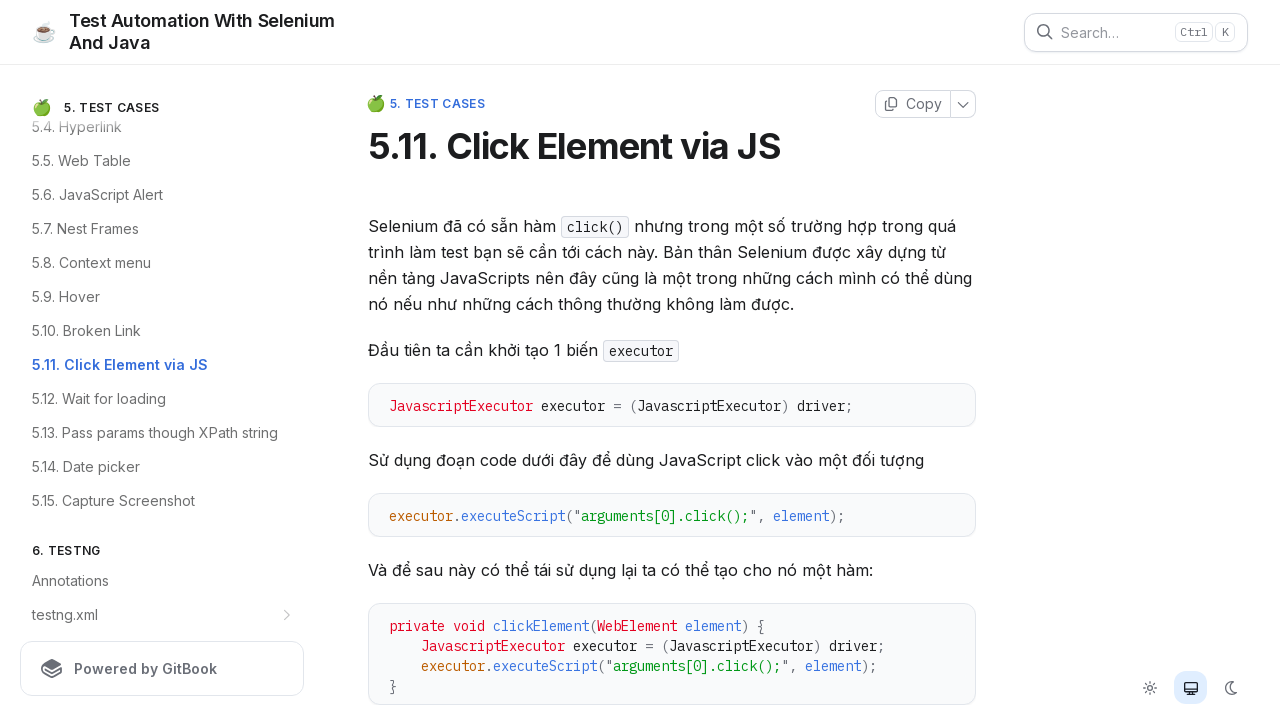

Located the target element using CSS selector
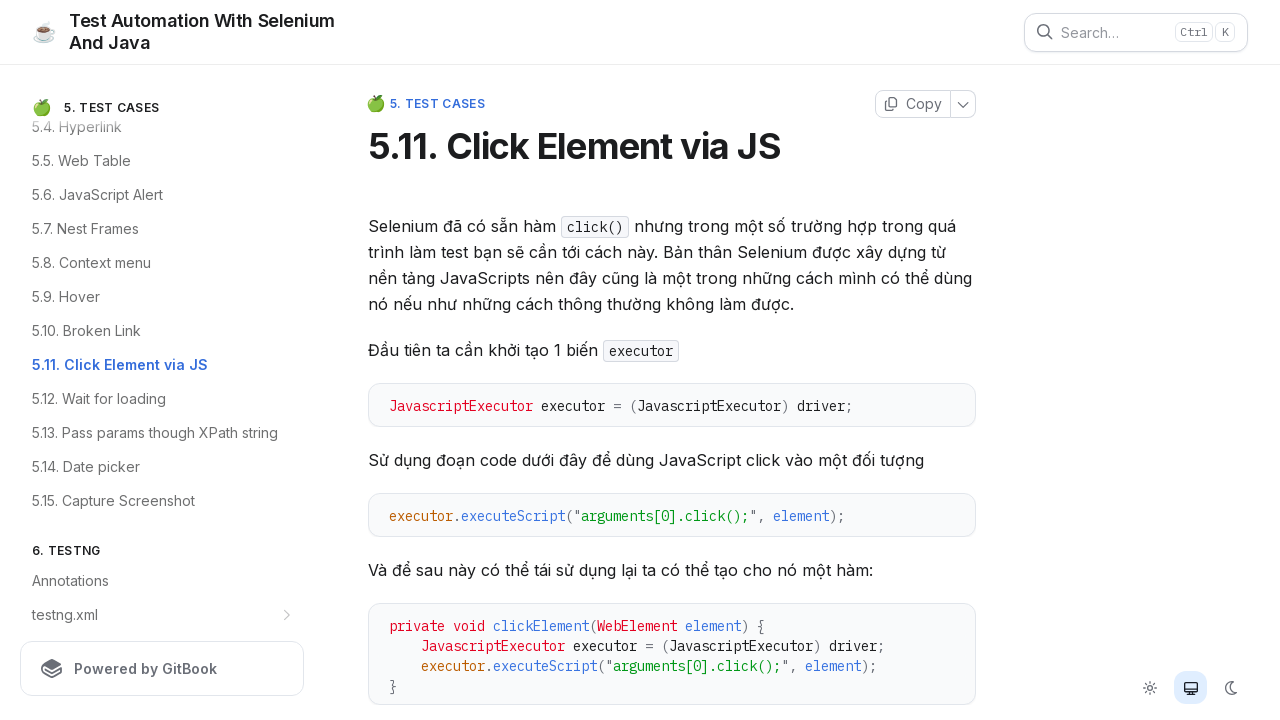

Executed JavaScript click on the element
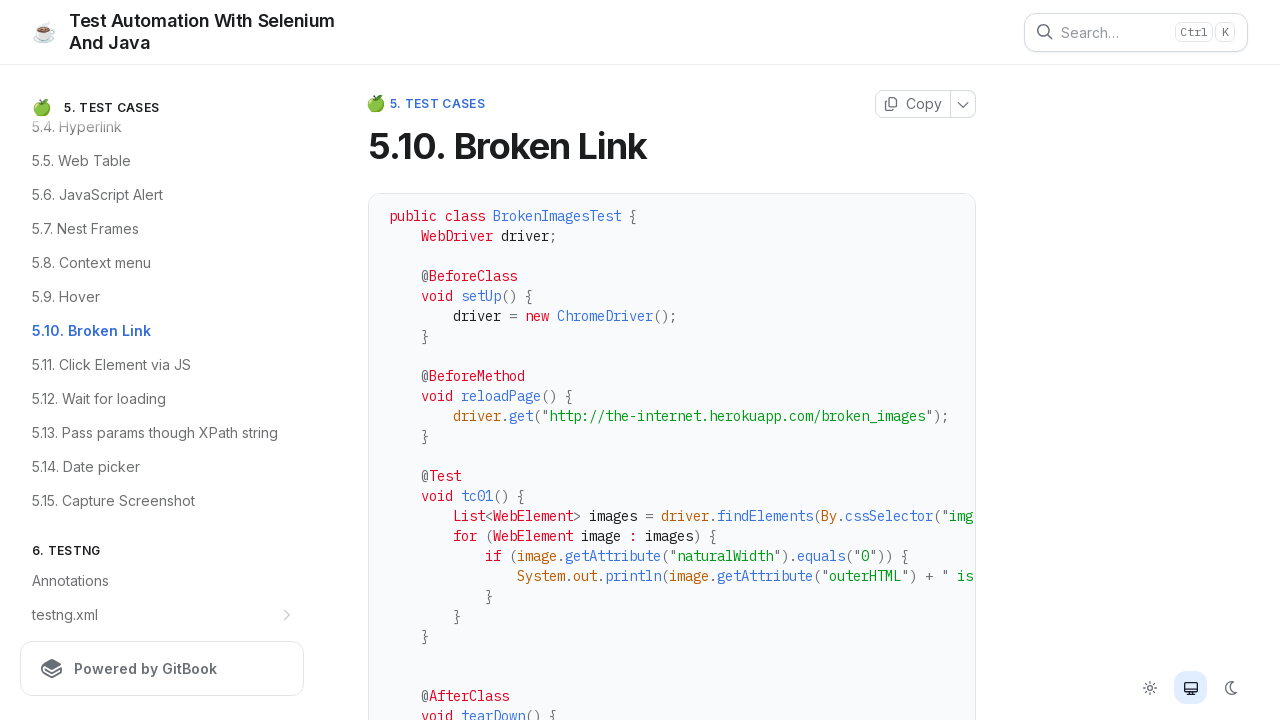

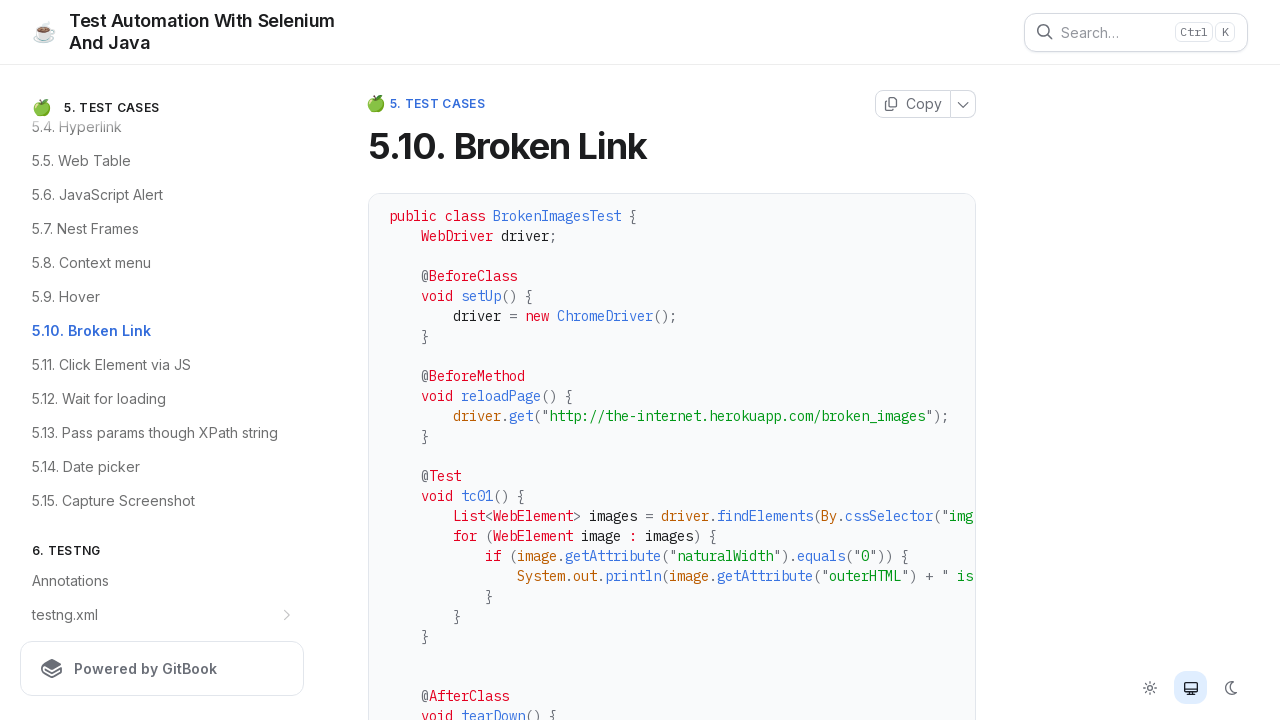